Tests the selectable component by clicking a random label from a vertical list, then clicking any active labels to deselect them, and collecting the label texts.

Starting URL: https://demoqa.com/selectable

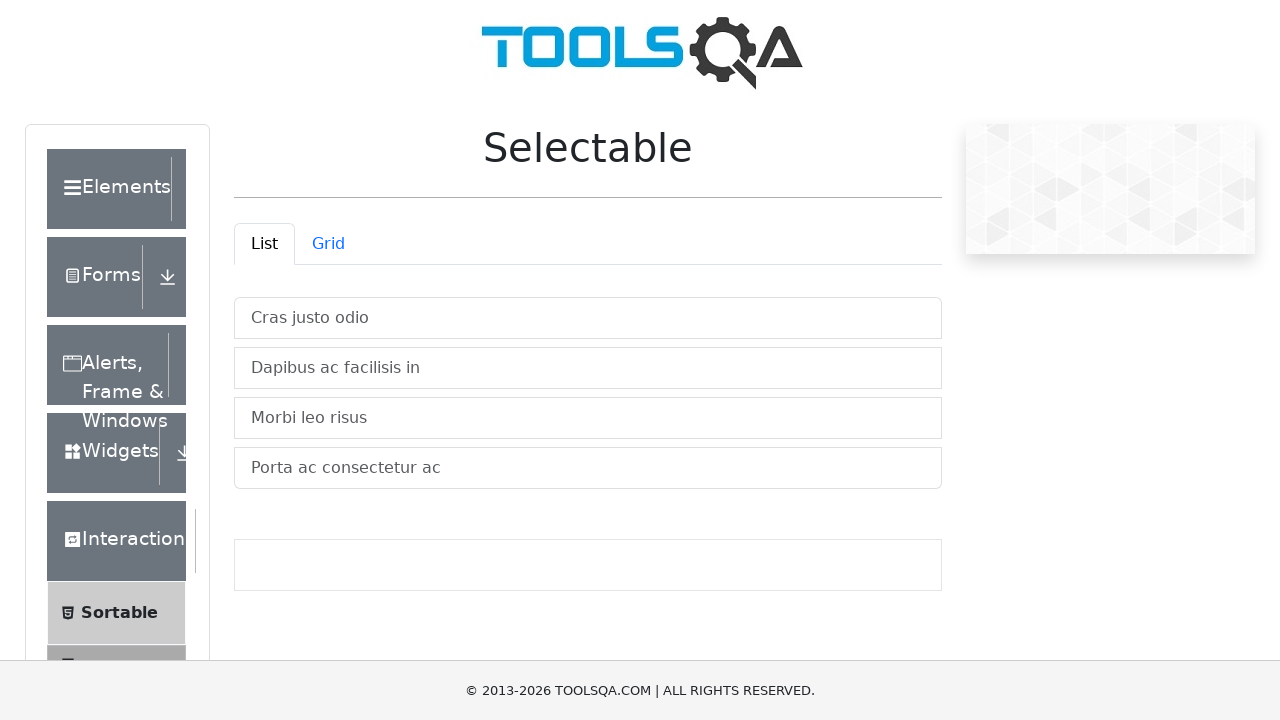

Waited for selectable labels to be visible in vertical list container
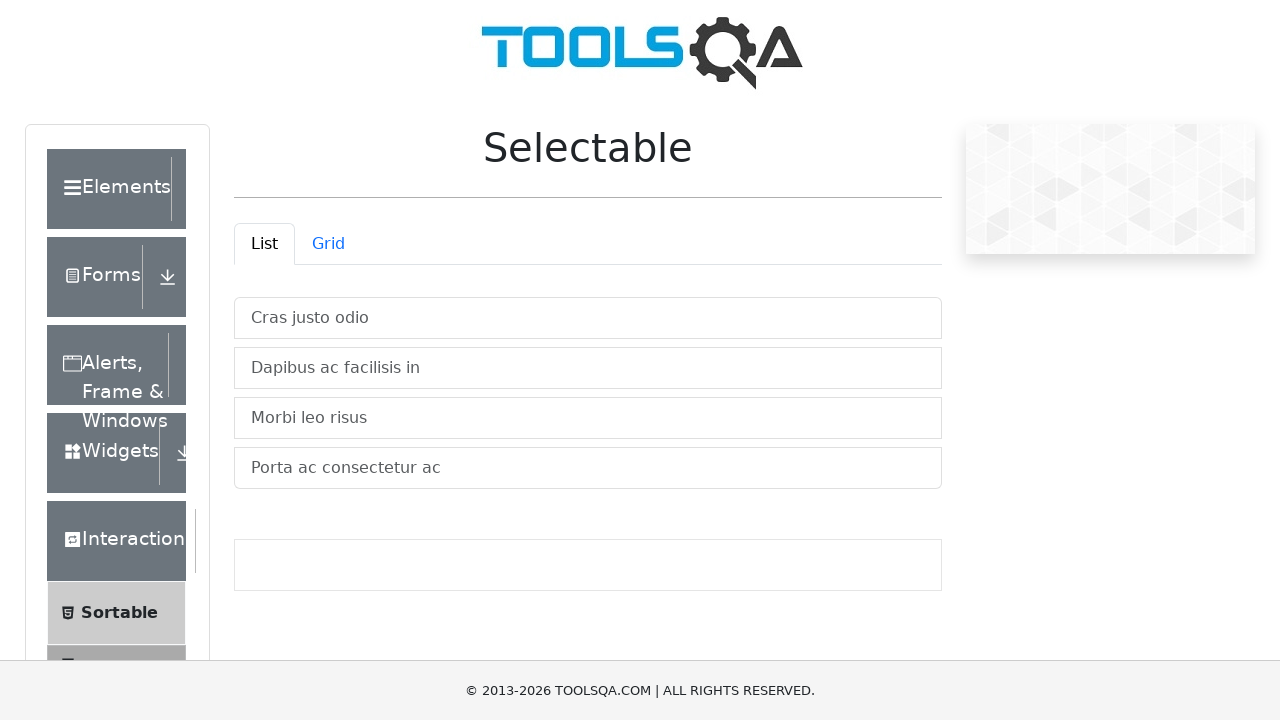

Located all selectable labels in the vertical list
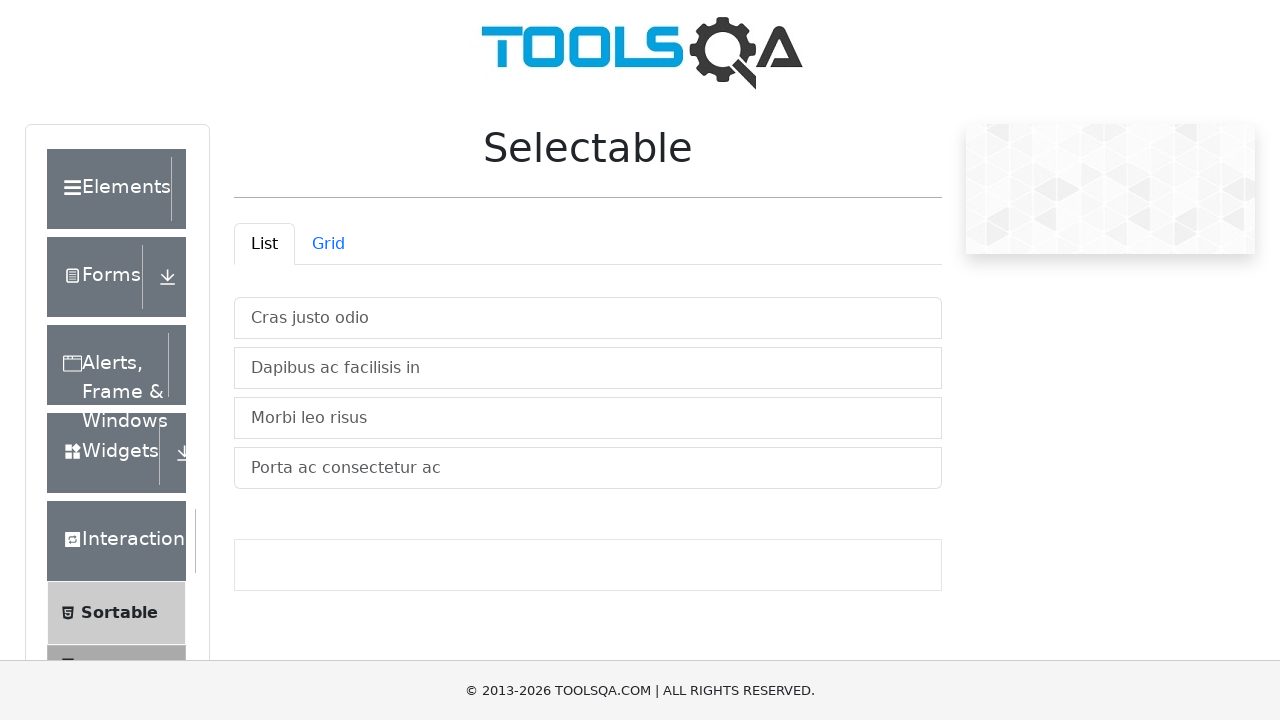

Clicked the third label (index 2) to select it at (588, 418) on #verticalListContainer li >> nth=2
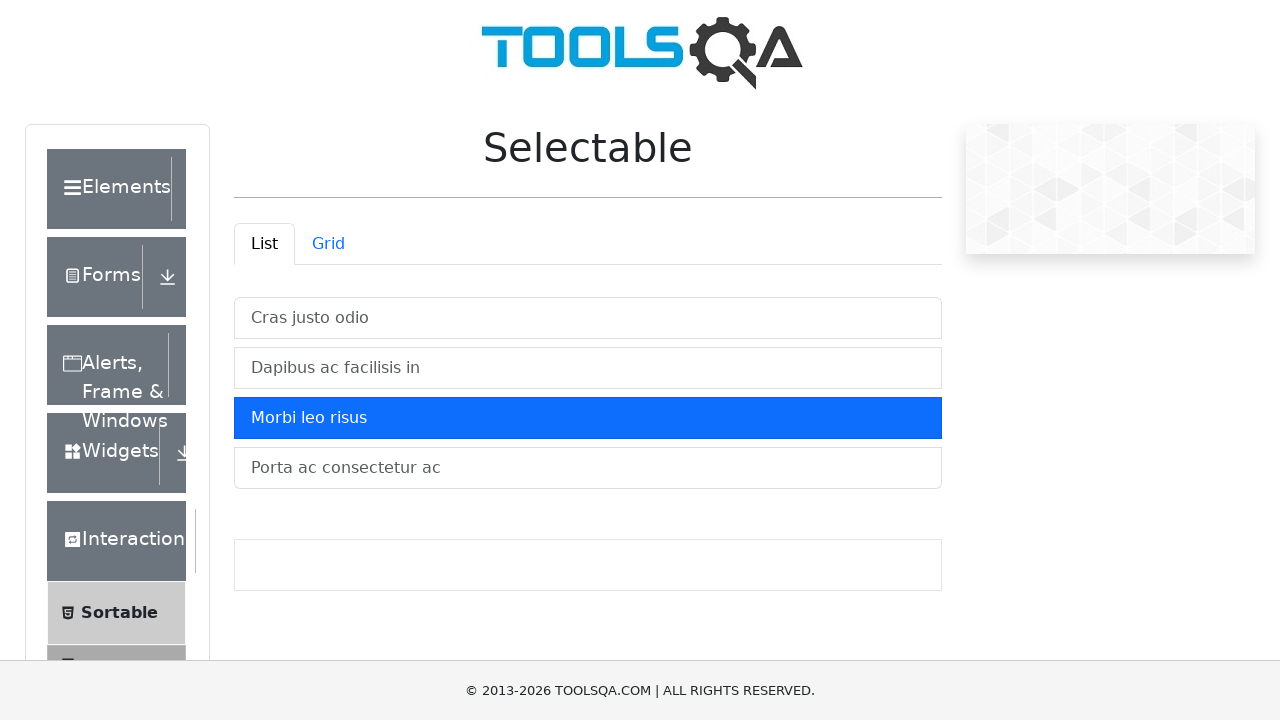

Waited 1 second for selection state to update
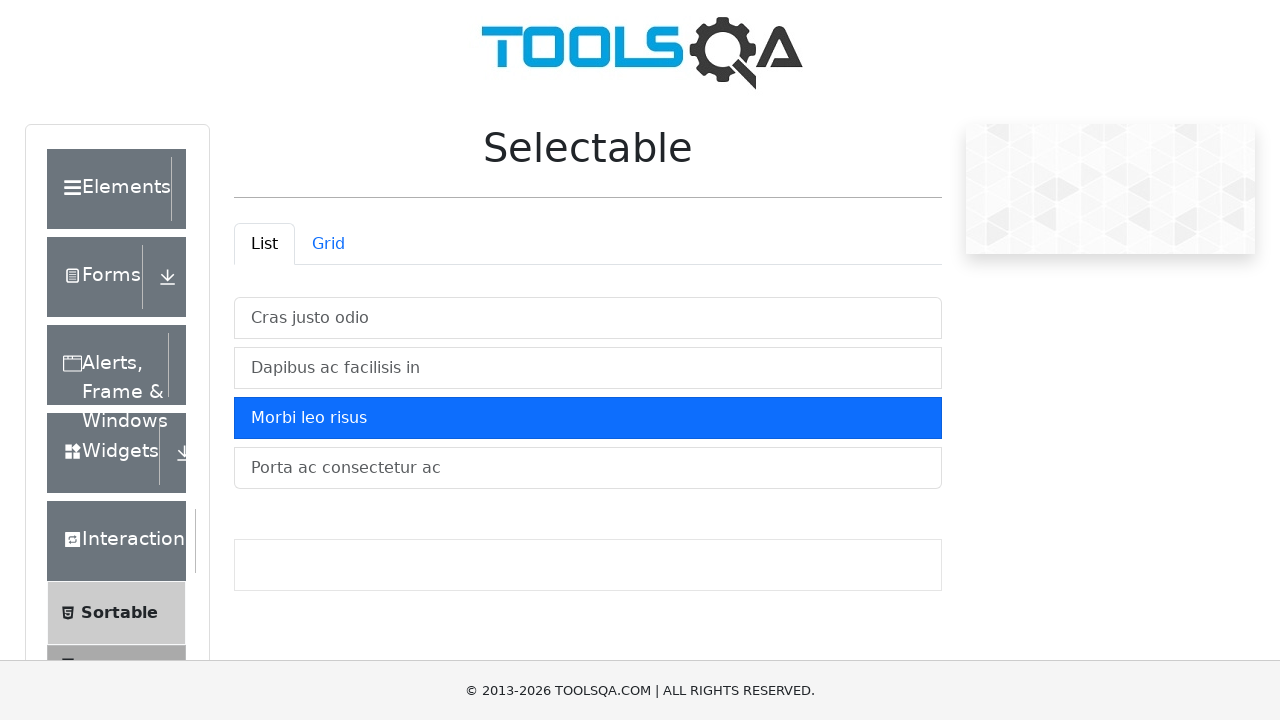

Located all active (selected) labels
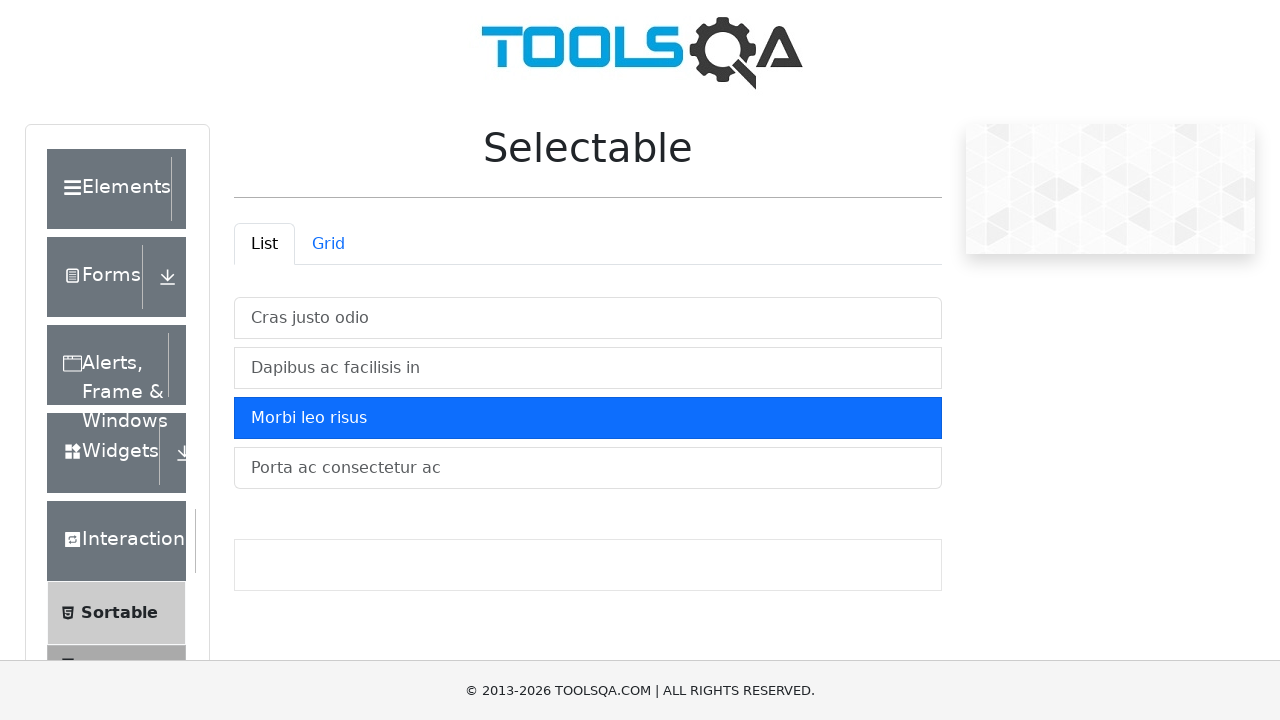

Found 1 active label(s) to deselect
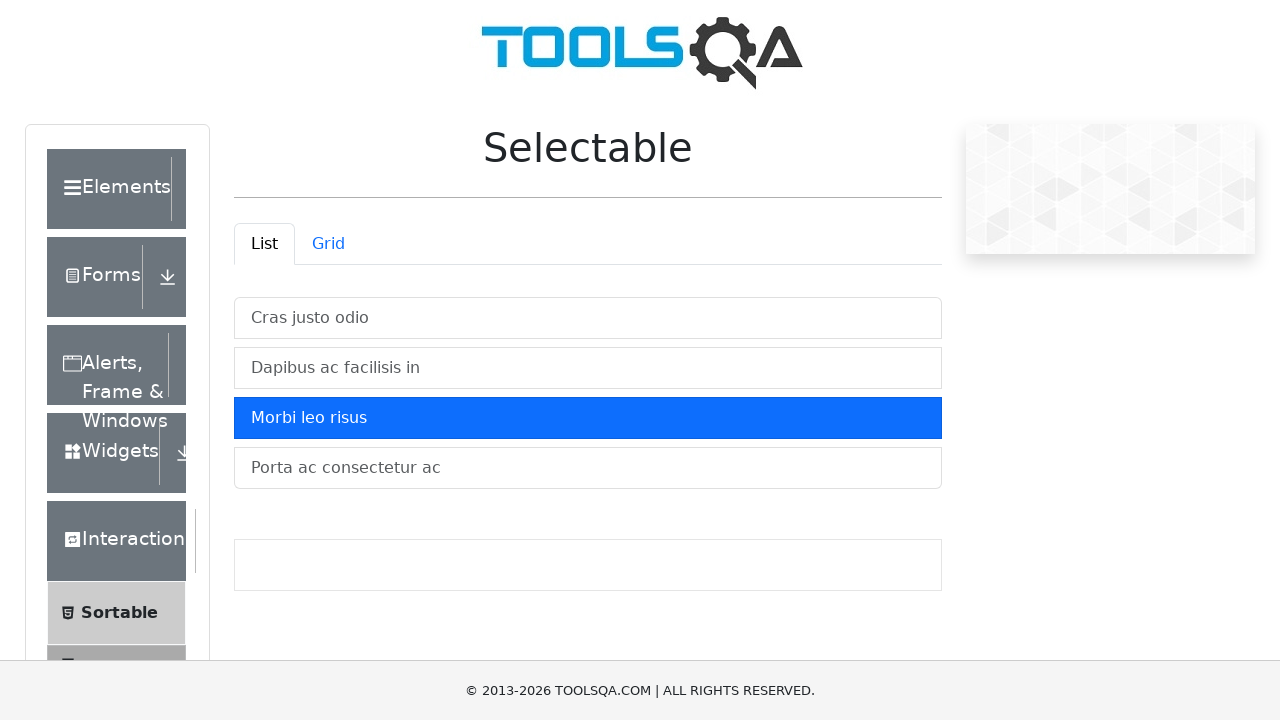

Clicked active label at index 0 to deselect it at (588, 418) on #verticalListContainer li.active >> nth=0
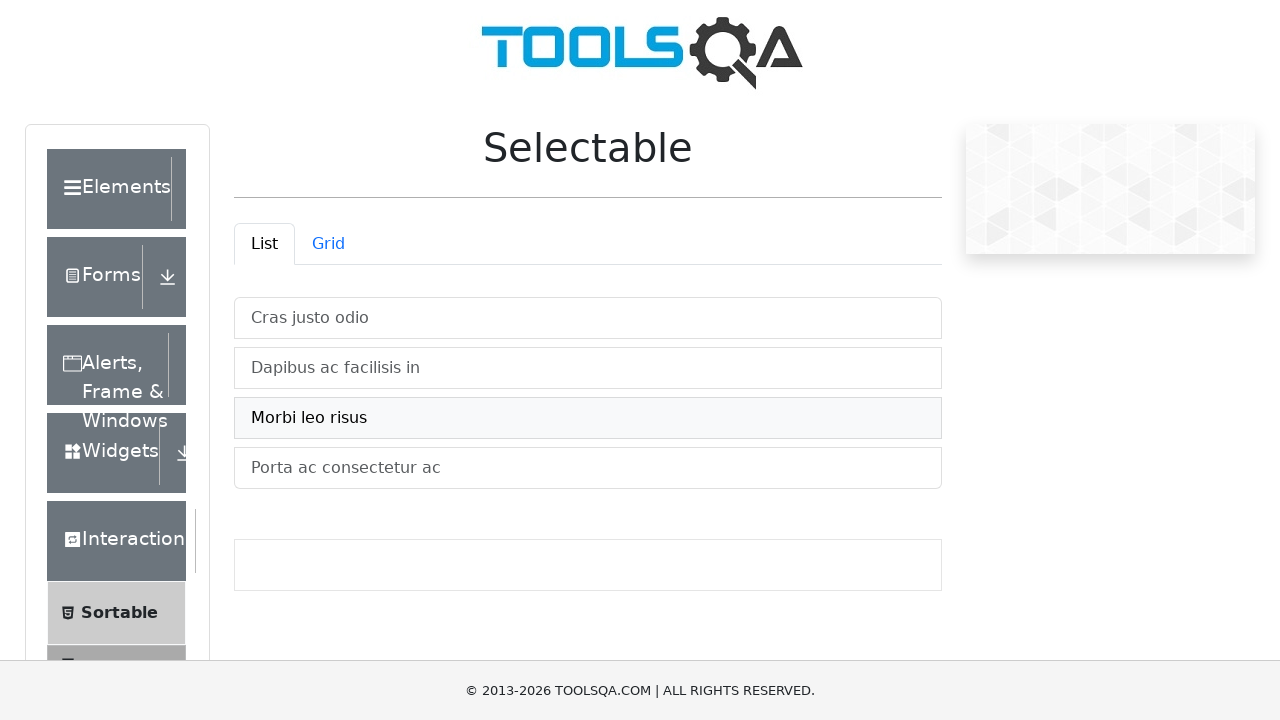

Located all labels for text verification
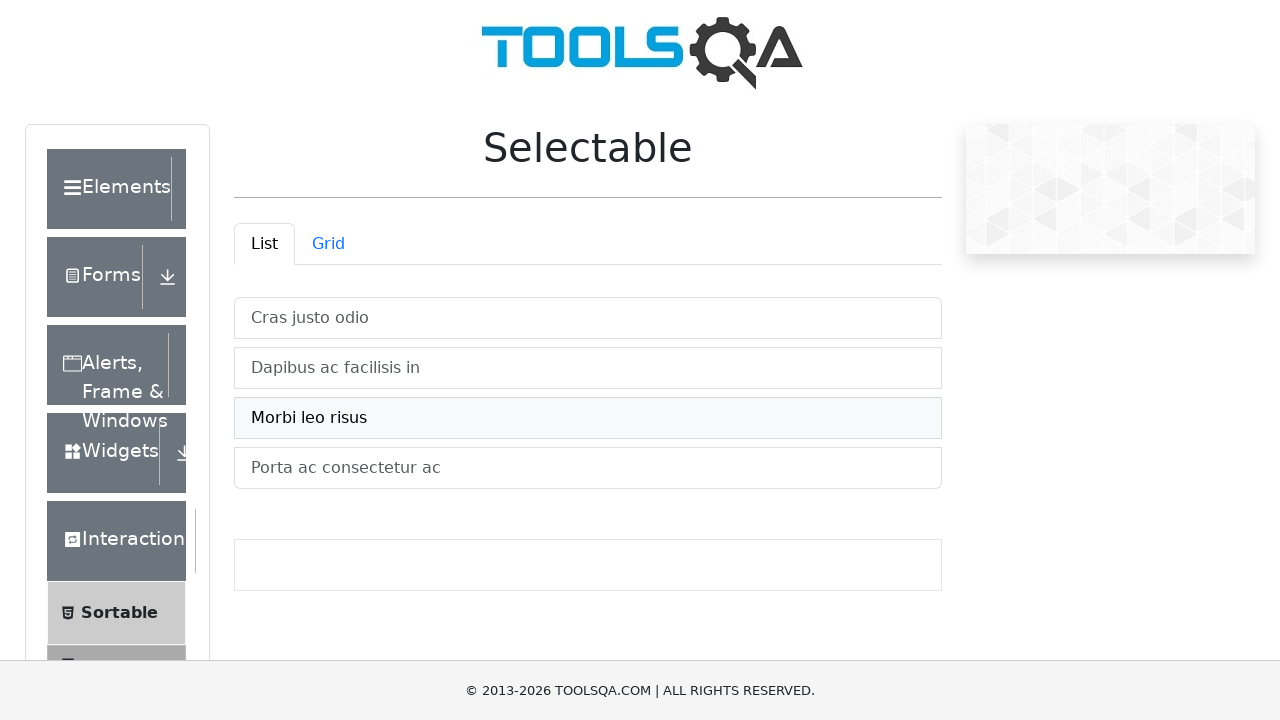

Counted 4 total labels in the list
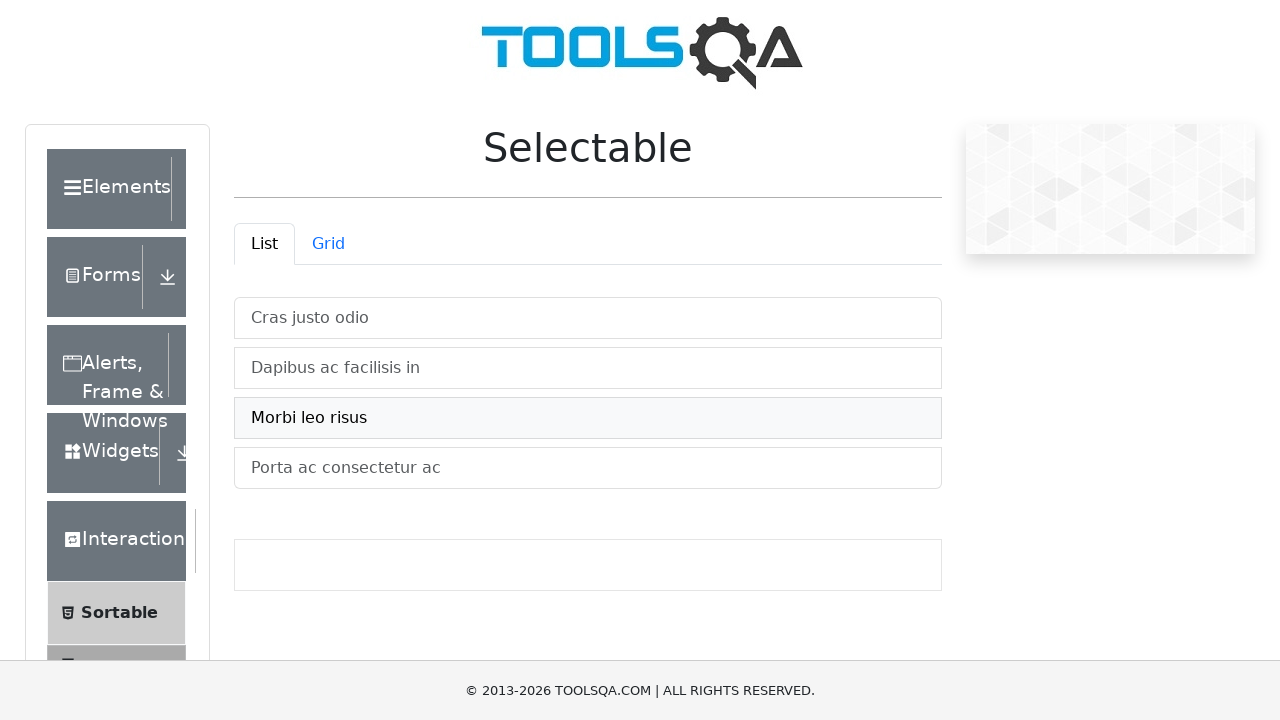

Retrieved and printed text of label at index 0
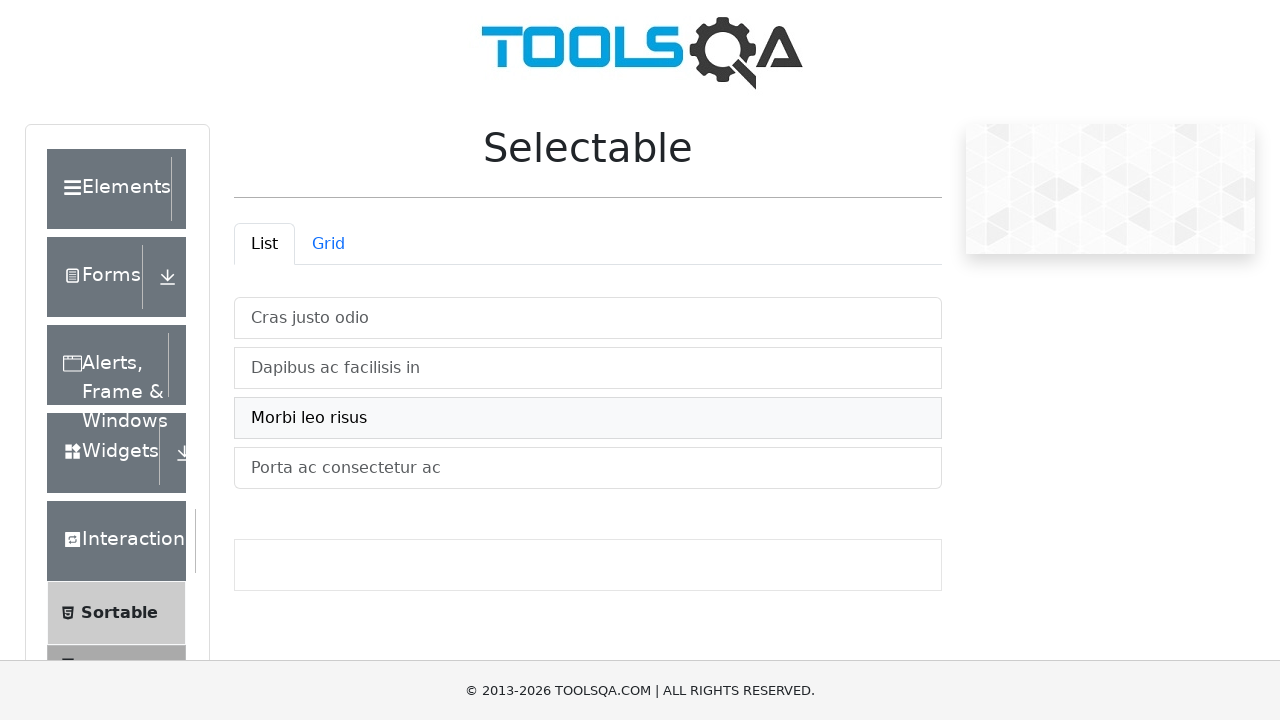

Retrieved and printed text of label at index 1
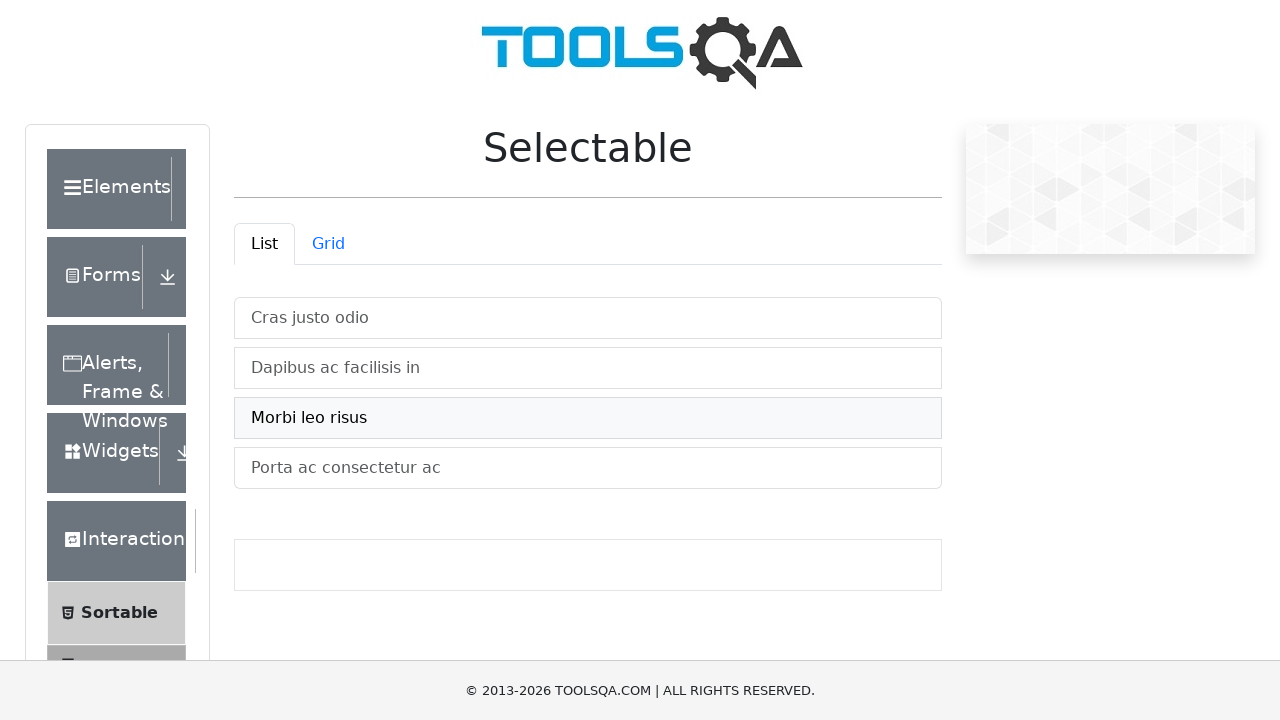

Retrieved and printed text of label at index 2
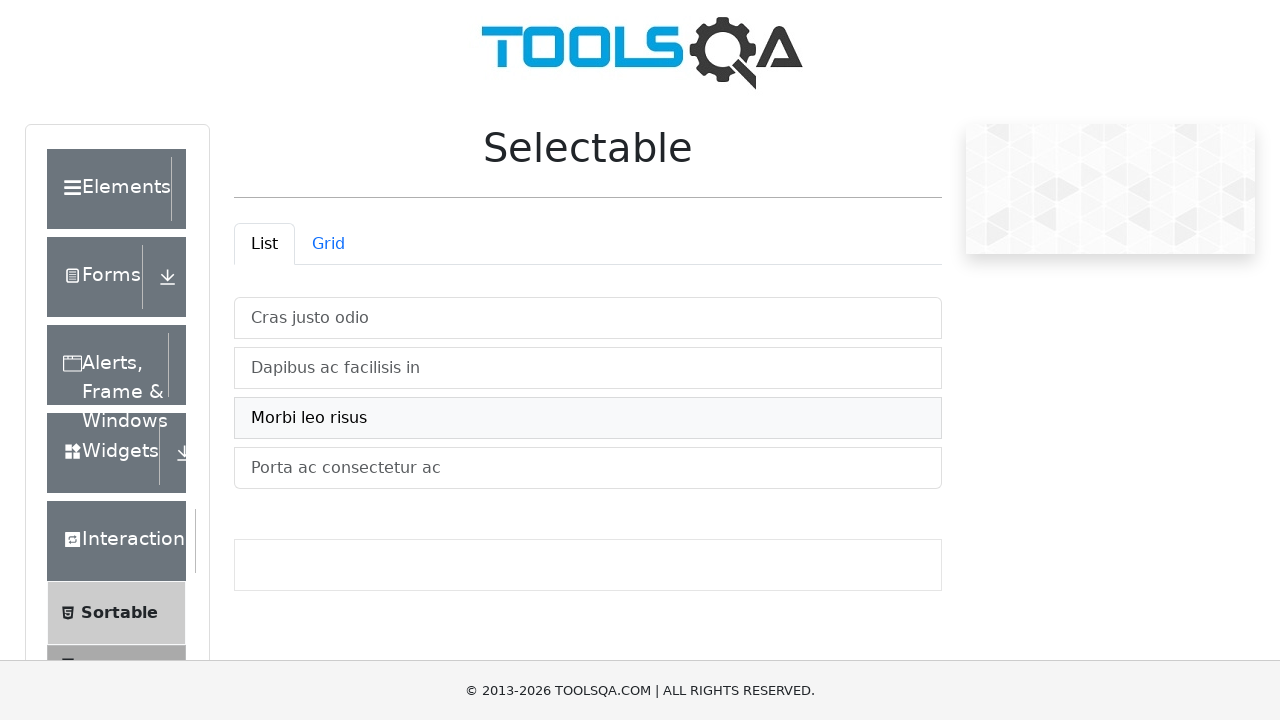

Retrieved and printed text of label at index 3
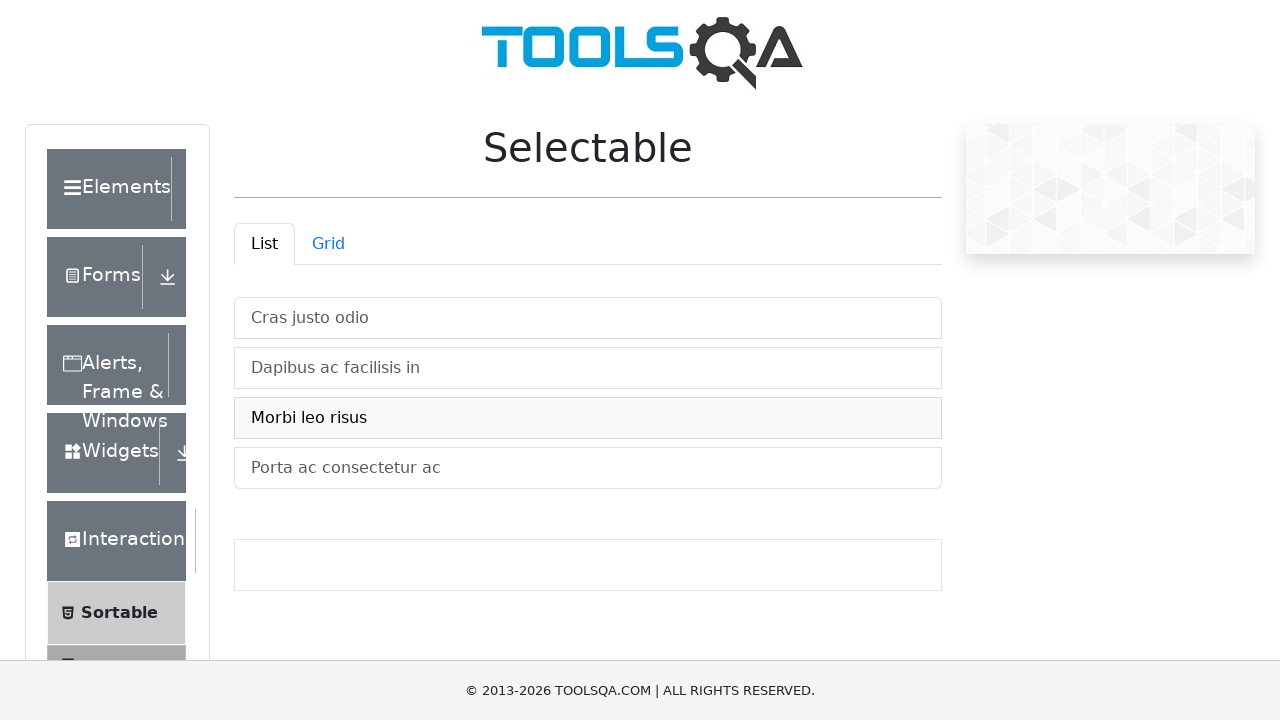

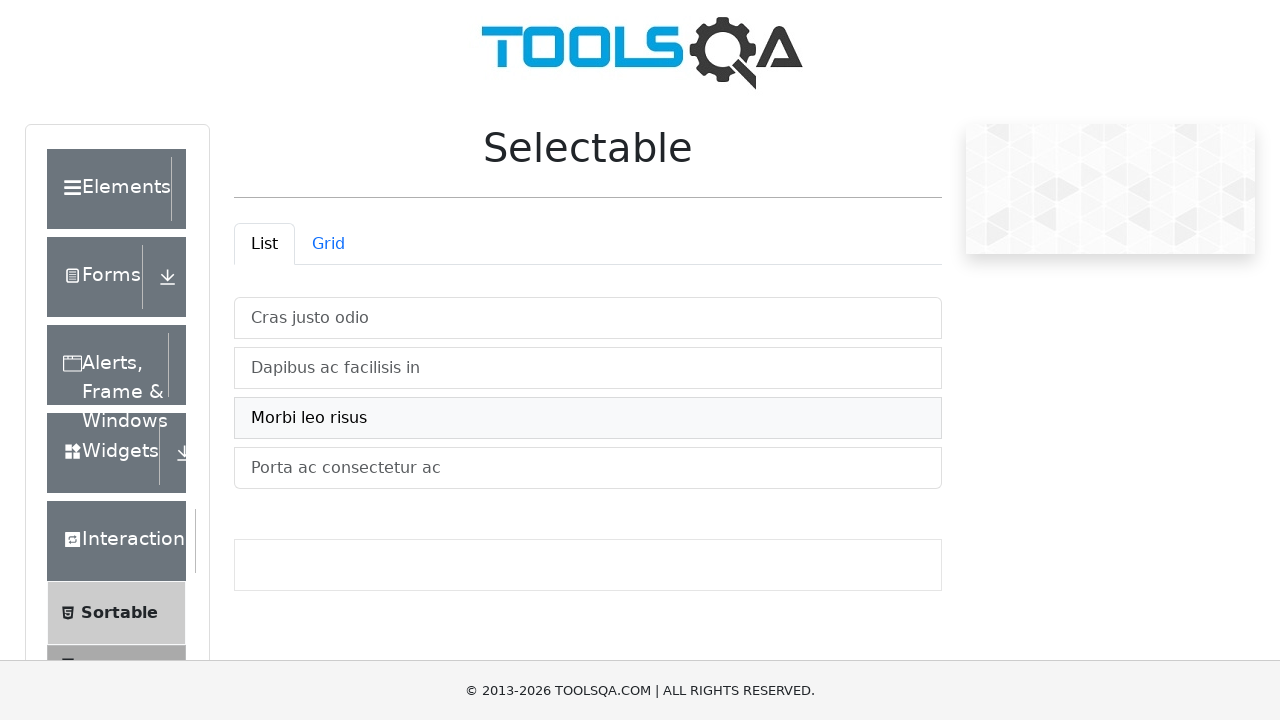